Tests various mouse click actions including single click, double click, and right click on different button elements

Starting URL: http://sahitest.com/demo/clicks.htm

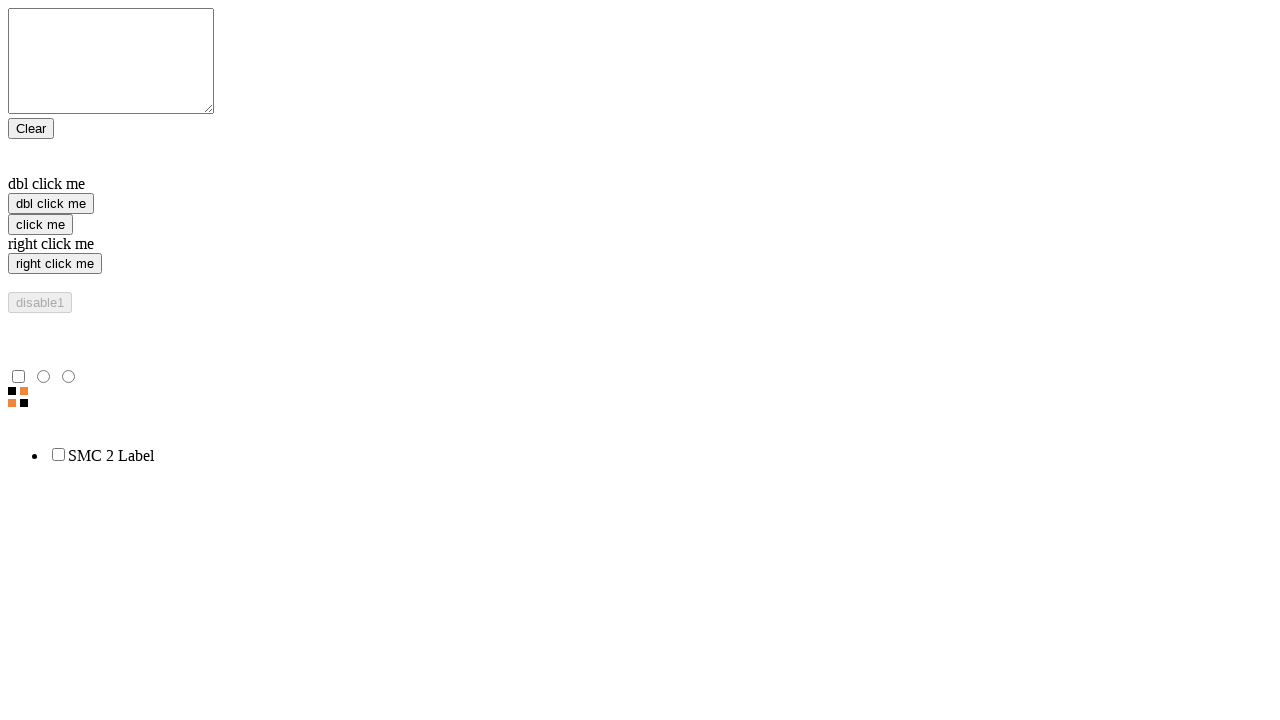

Single clicked the 'click me' button at (40, 224) on input[value='click me']
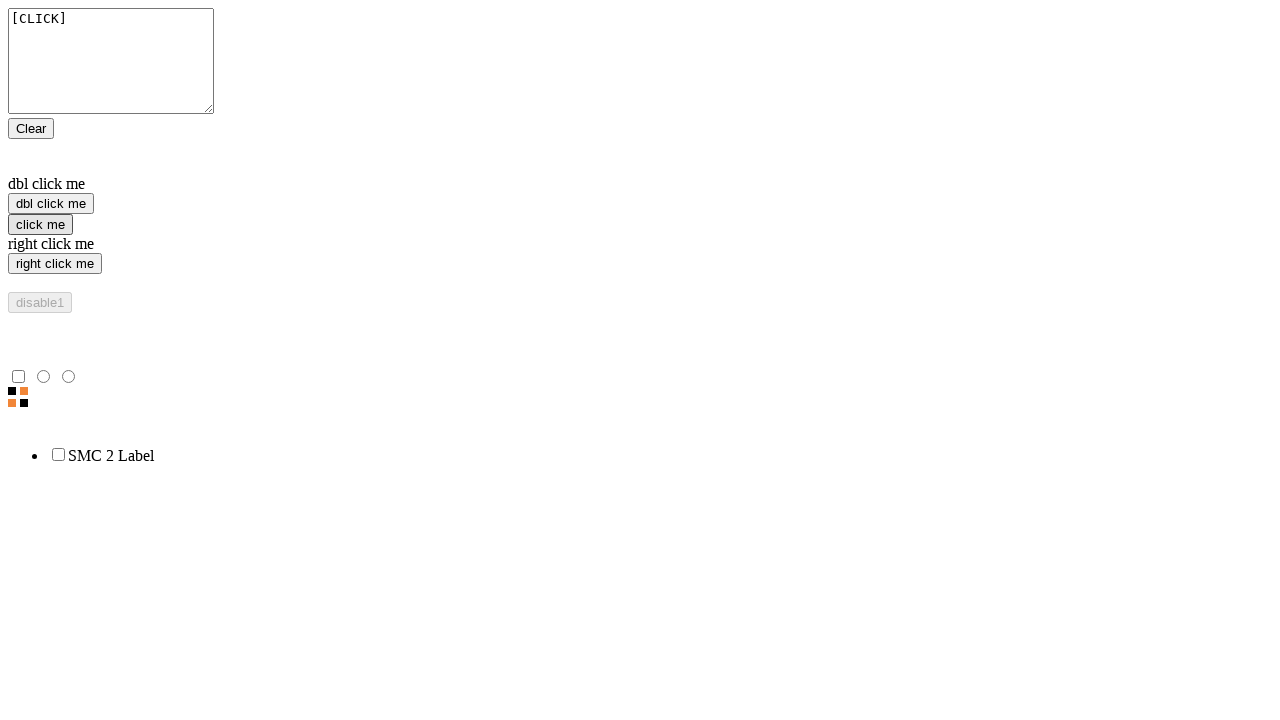

Double clicked the double-click element at (51, 204) on input[ondblclick='dcl(event)']
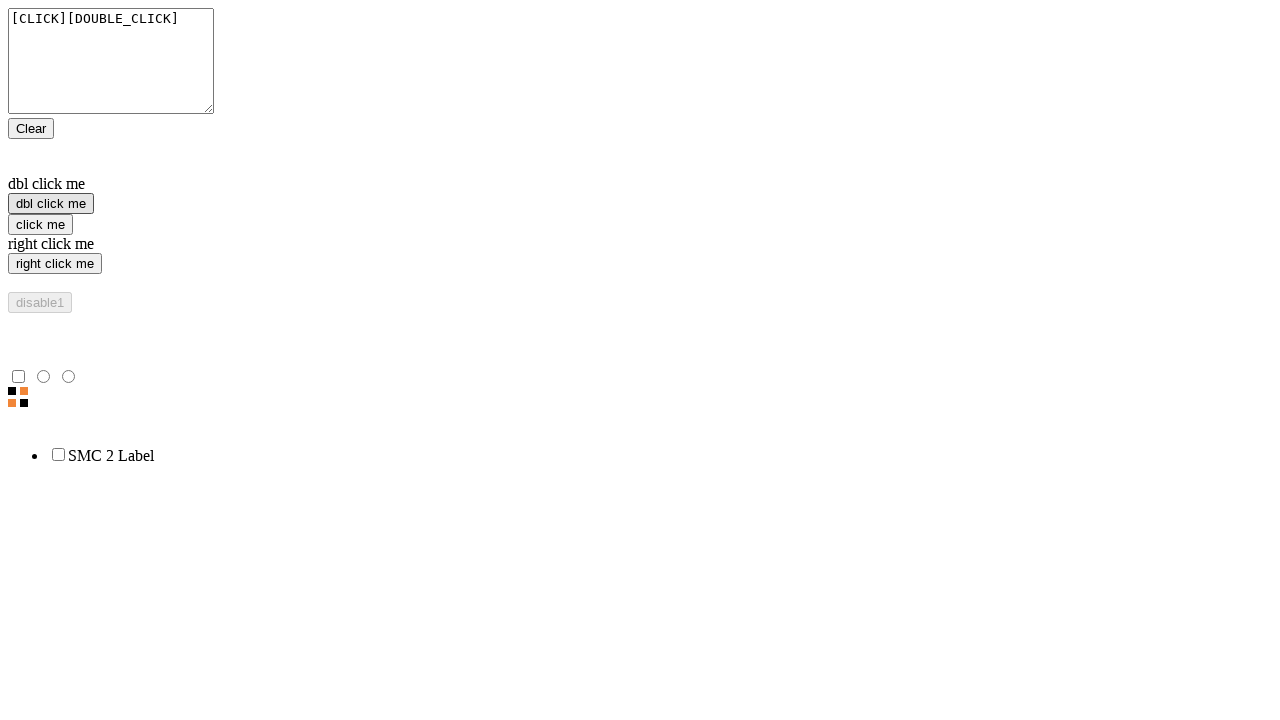

Right clicked the context menu element at (55, 264) on input[oncontextmenu='rcl(event)']
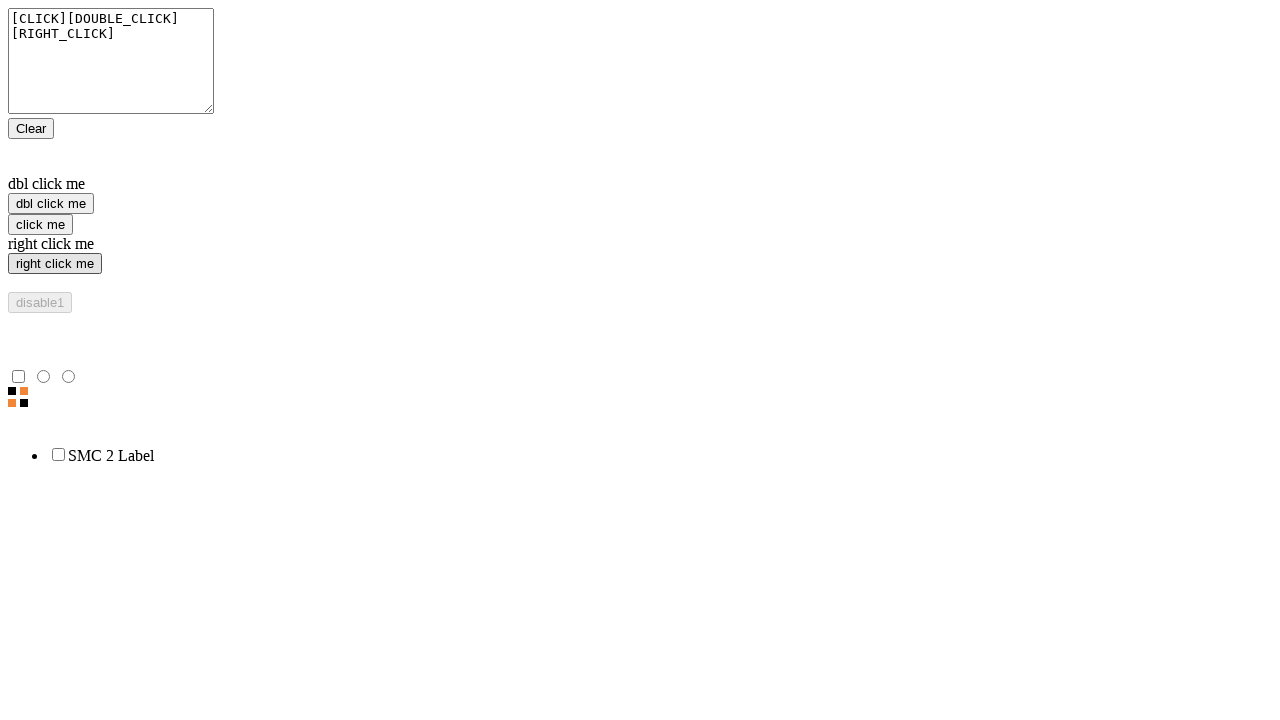

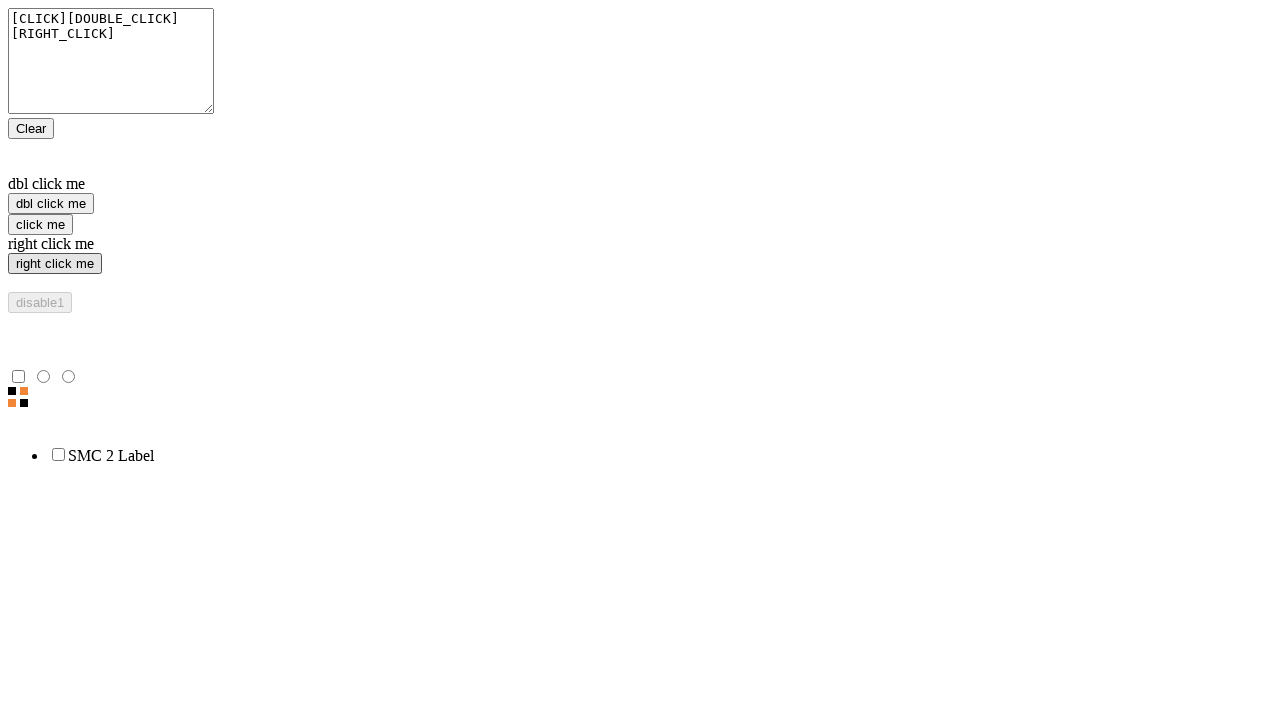